Tests nested mouse-over navigation through Courses > Data Warehousing submenu

Starting URL: http://greenstech.in/selenium-course-content.html

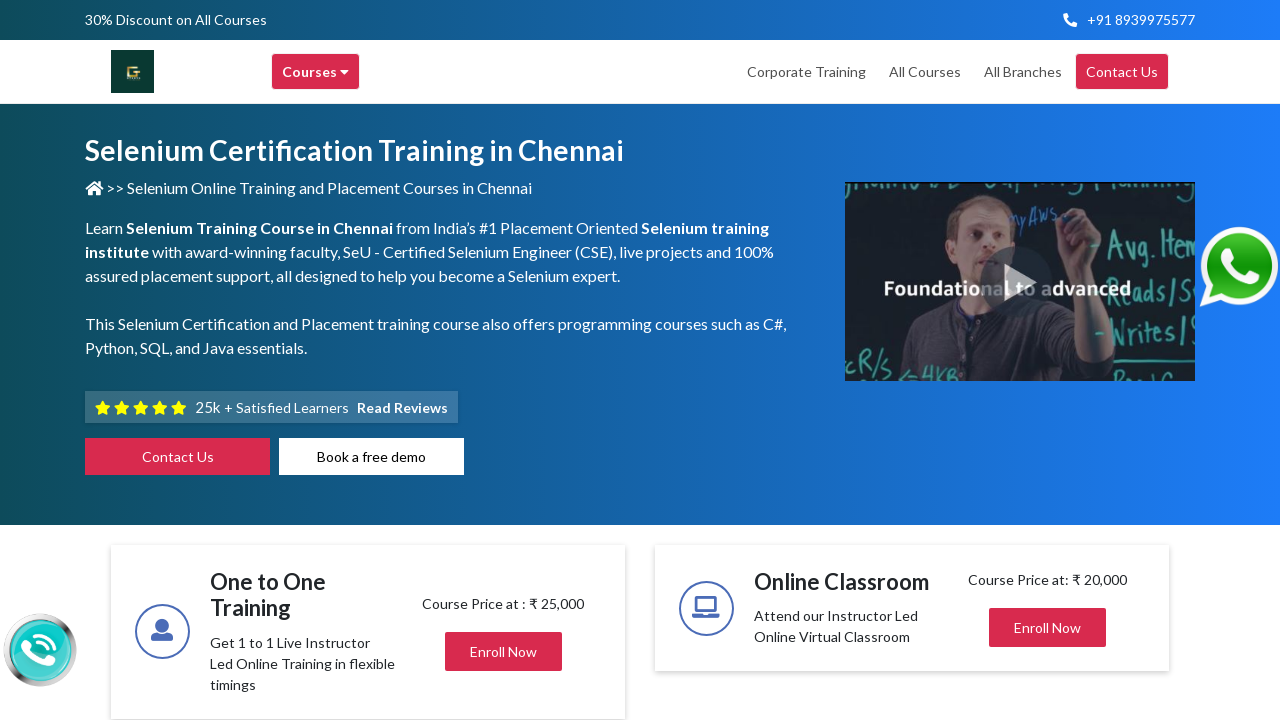

Hovered over 'Courses' menu at (316, 72) on xpath=//div[contains(text(), 'Courses')]
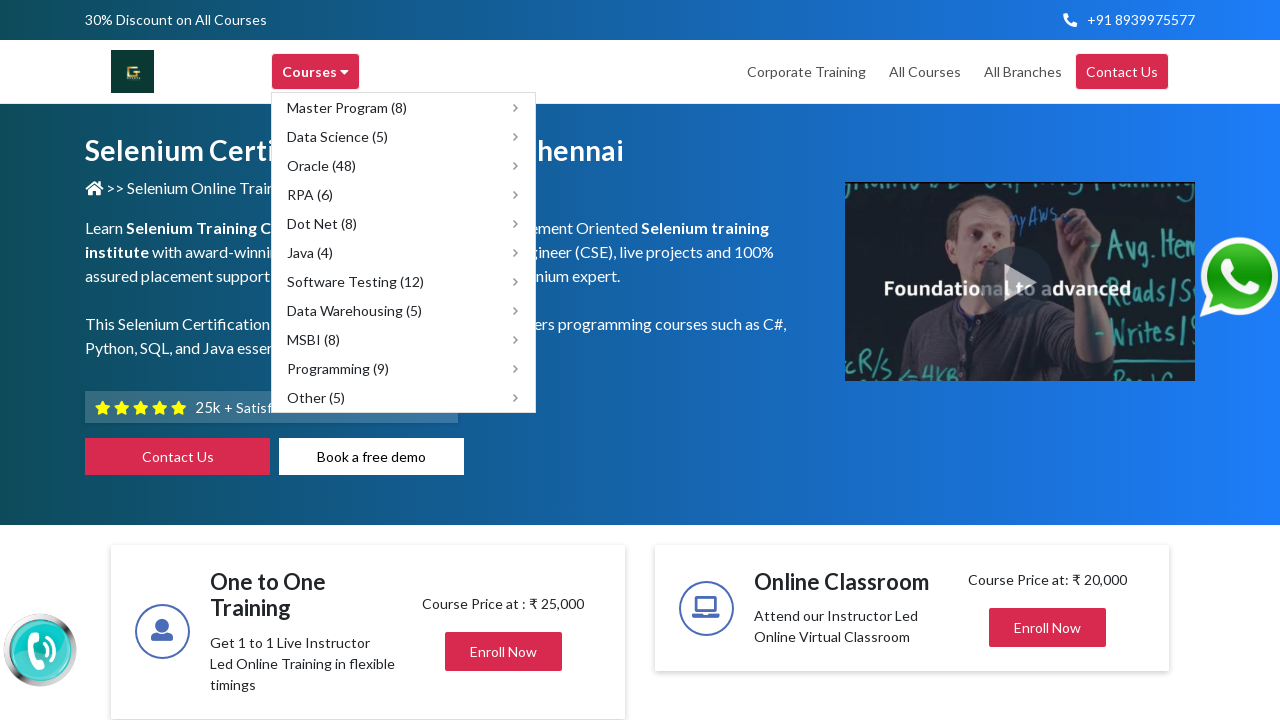

Waited 1 second for menu animation
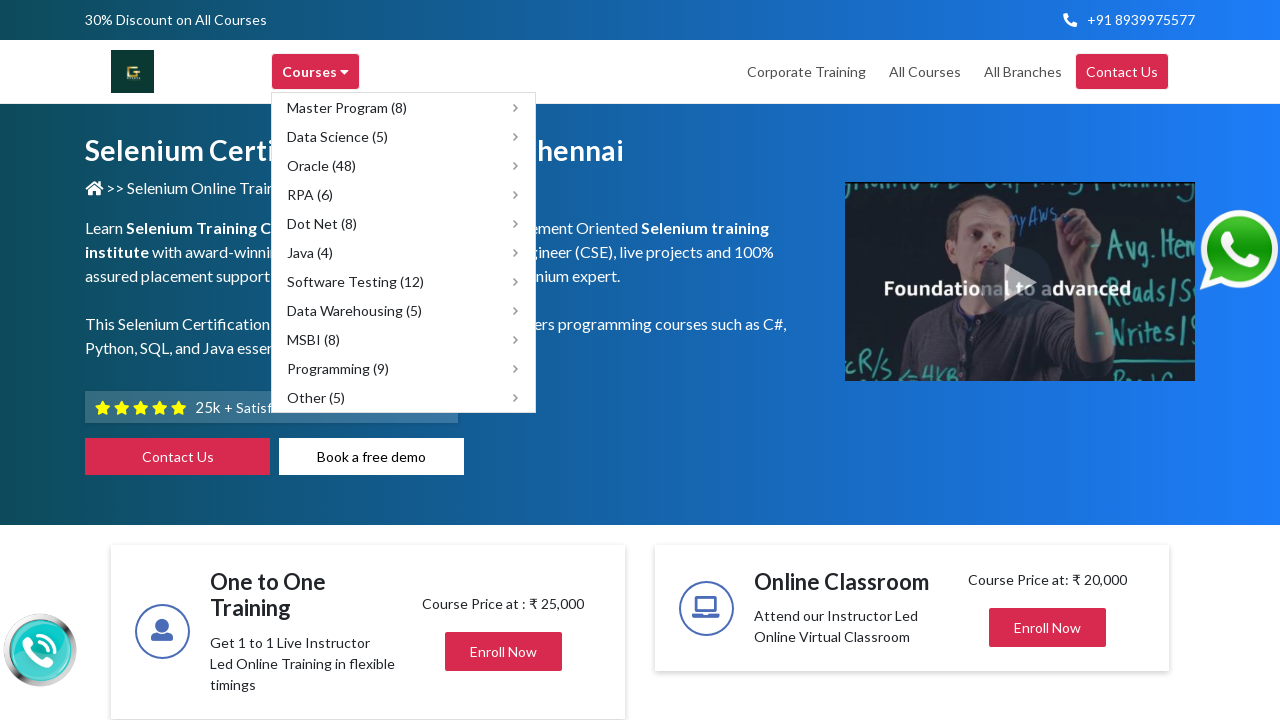

Hovered over 'Data Warehousing (5)' submenu item at (354, 310) on xpath=//span[text()='Data Warehousing (5)']
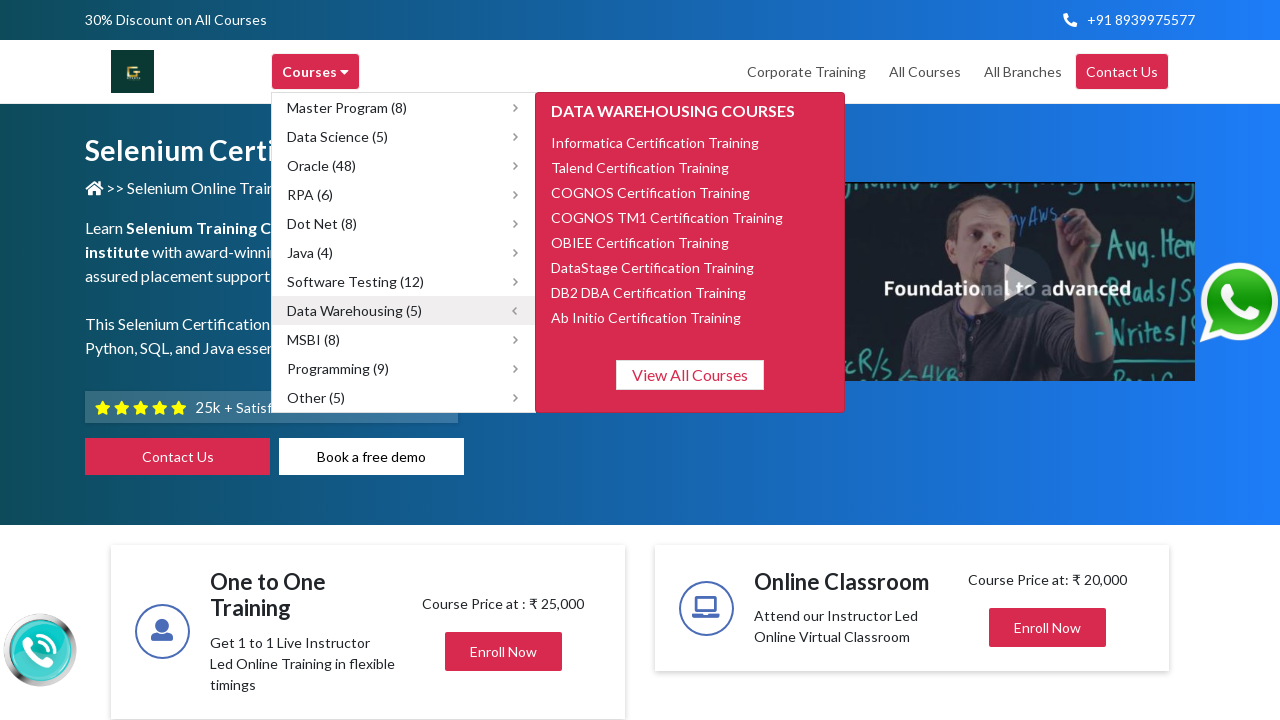

Waited 1 second to observe Data Warehousing submenu
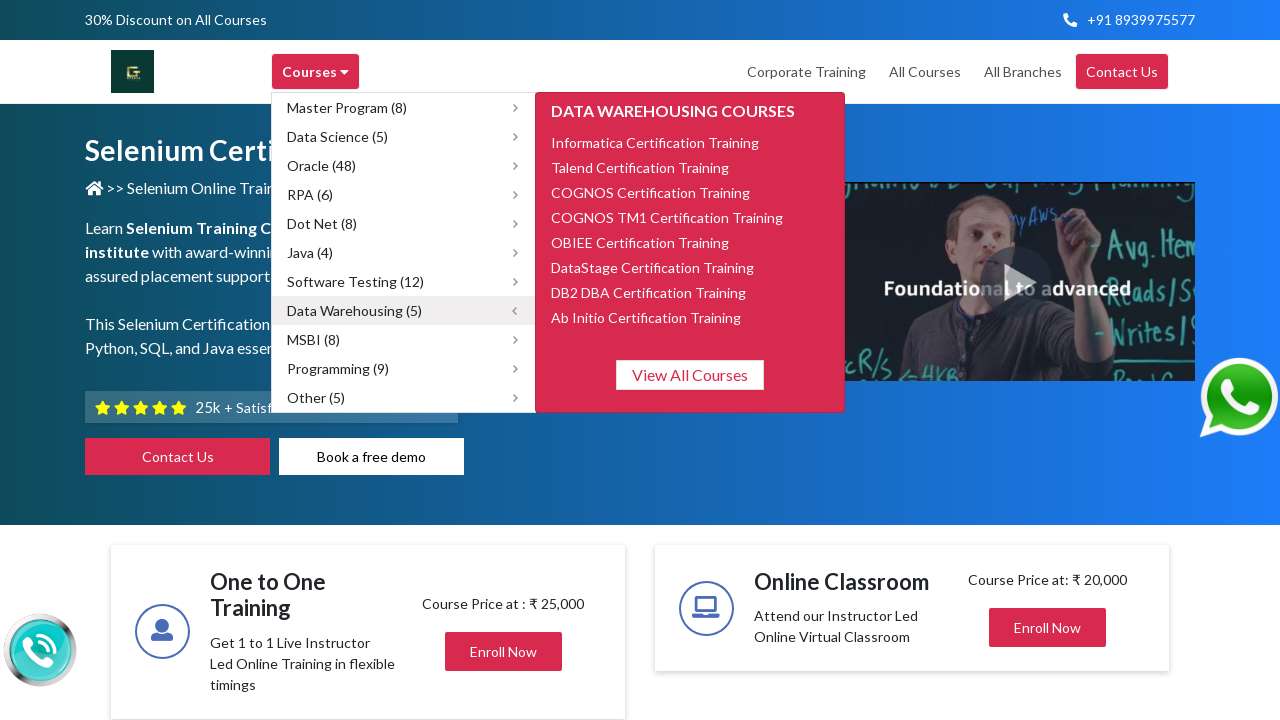

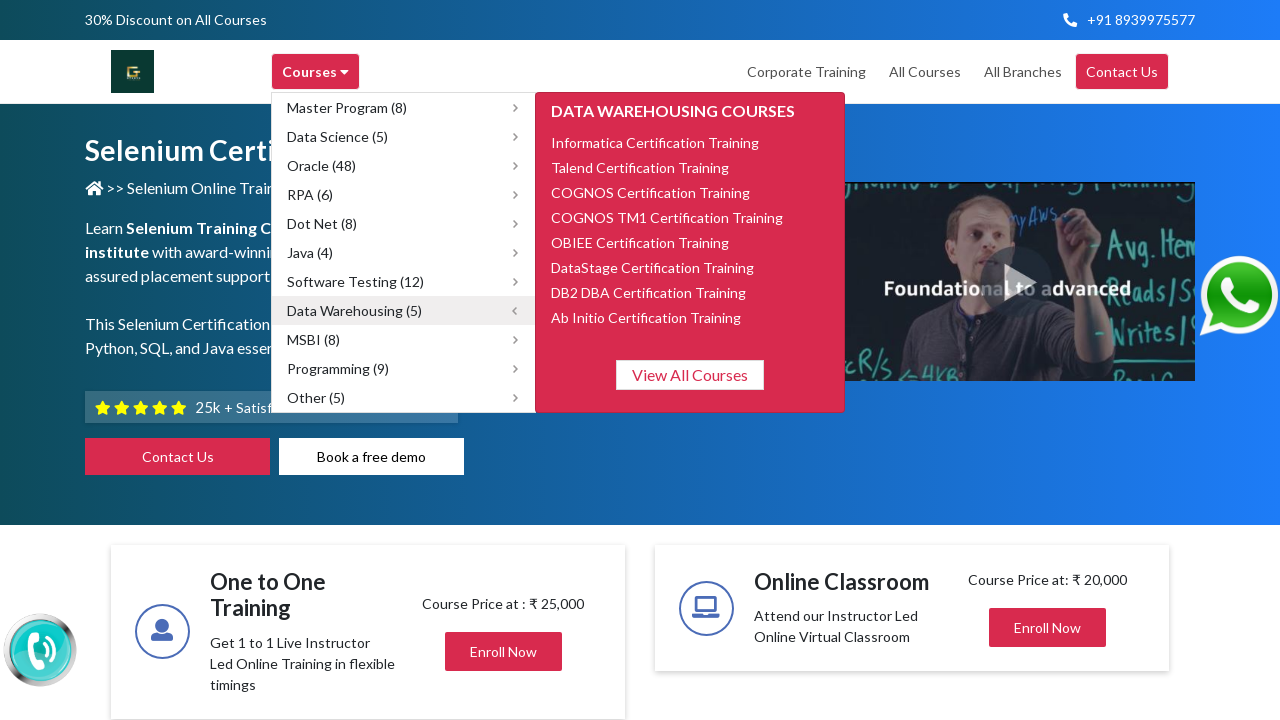